Tests the search functionality on a practice e-commerce site by searching for products containing "ber", verifying 3 results appear, and adding all matching products to cart

Starting URL: https://rahulshettyacademy.com/seleniumPractise/#/

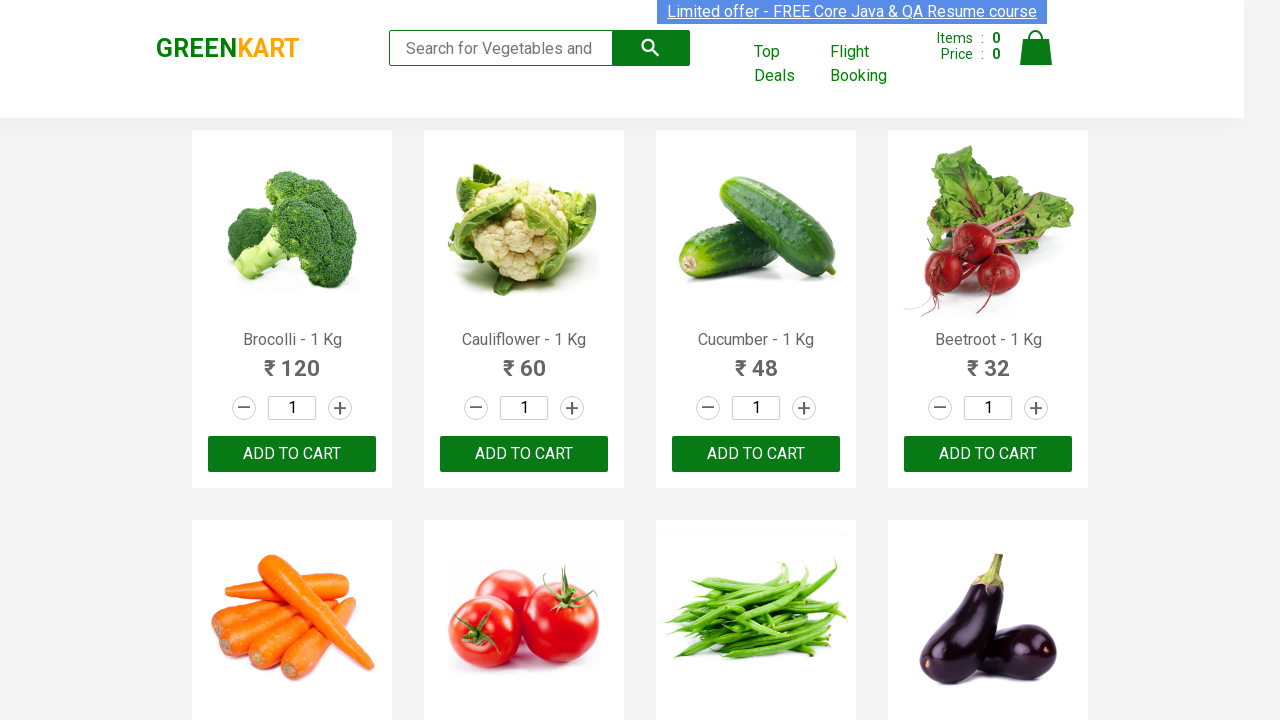

Filled search field with 'ber' on input.search-keyword
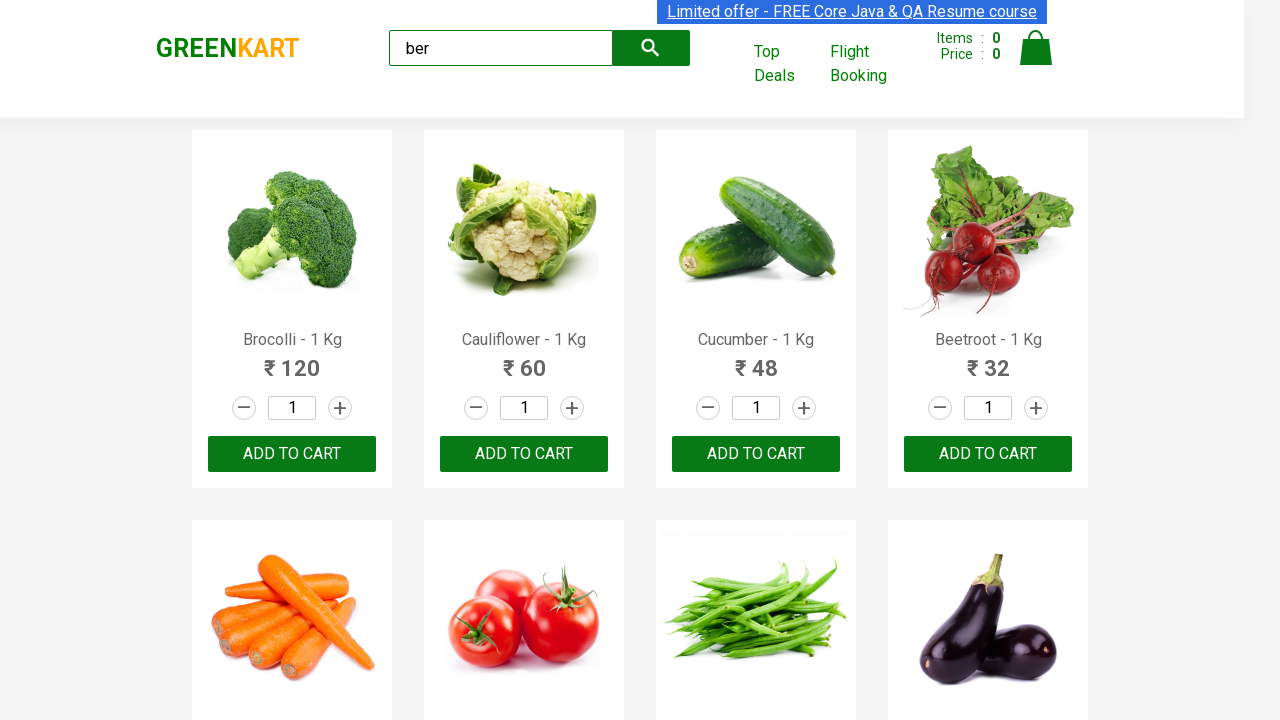

Search results loaded - products containing 'ber' displayed
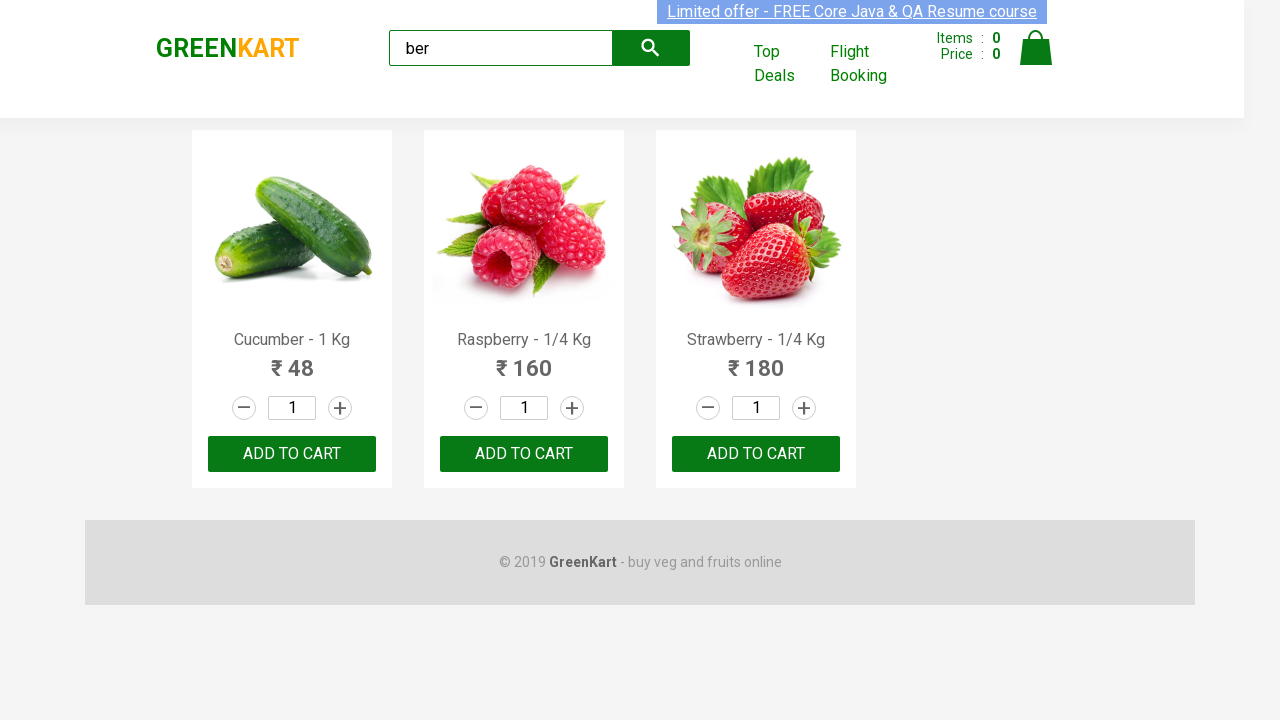

Located 3 'Add to cart' buttons for matching products
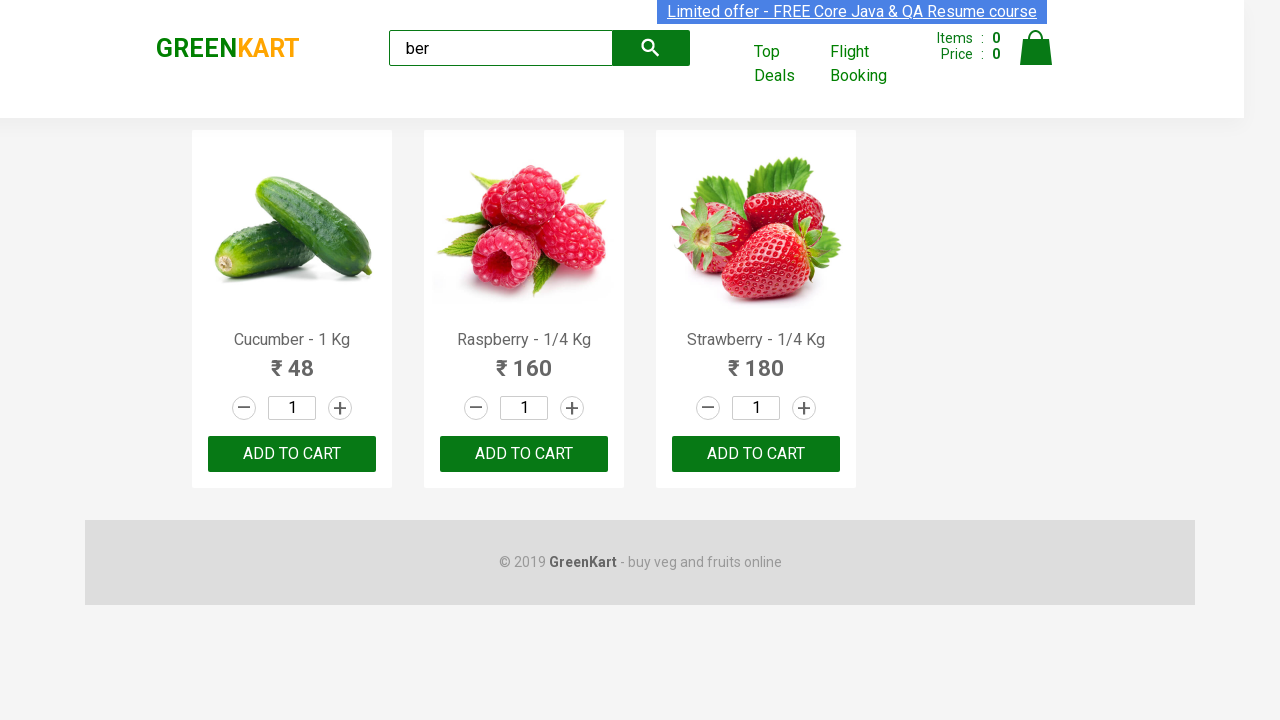

Clicked 'Add to cart' button for product 1 of 3 at (292, 454) on xpath=//div[@class='product-action']/button >> nth=0
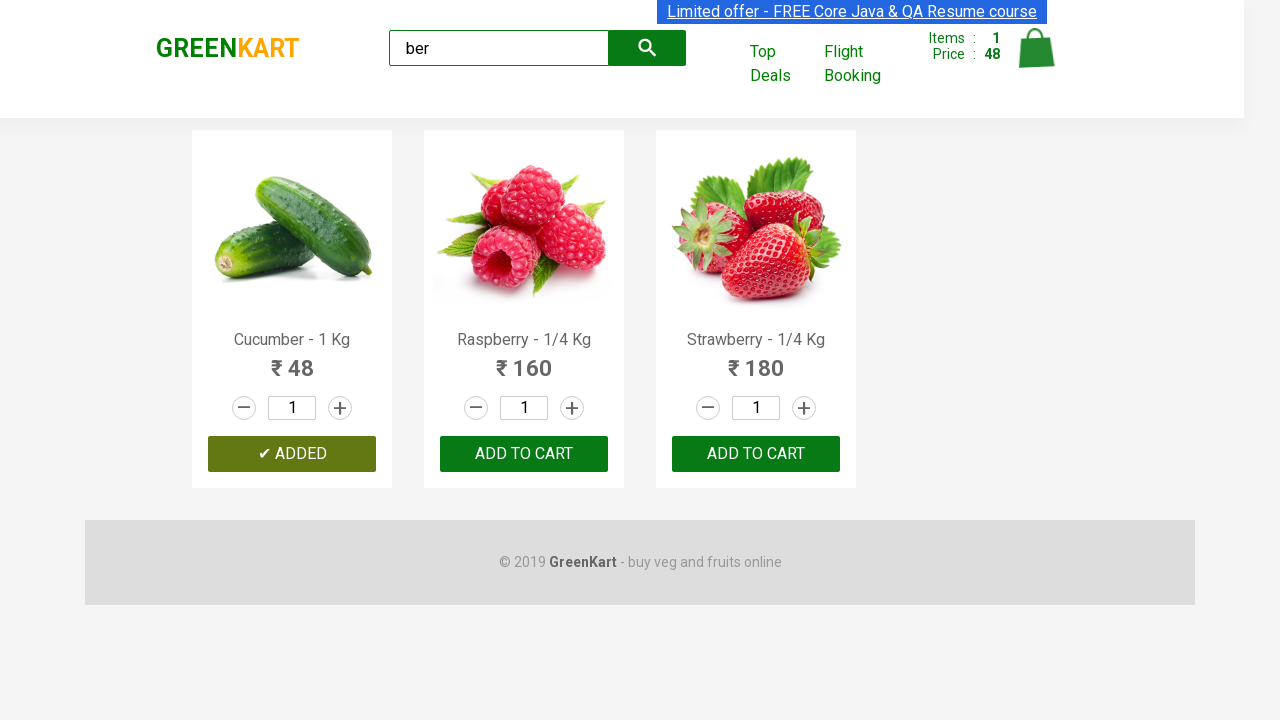

Clicked 'Add to cart' button for product 2 of 3 at (524, 454) on xpath=//div[@class='product-action']/button >> nth=1
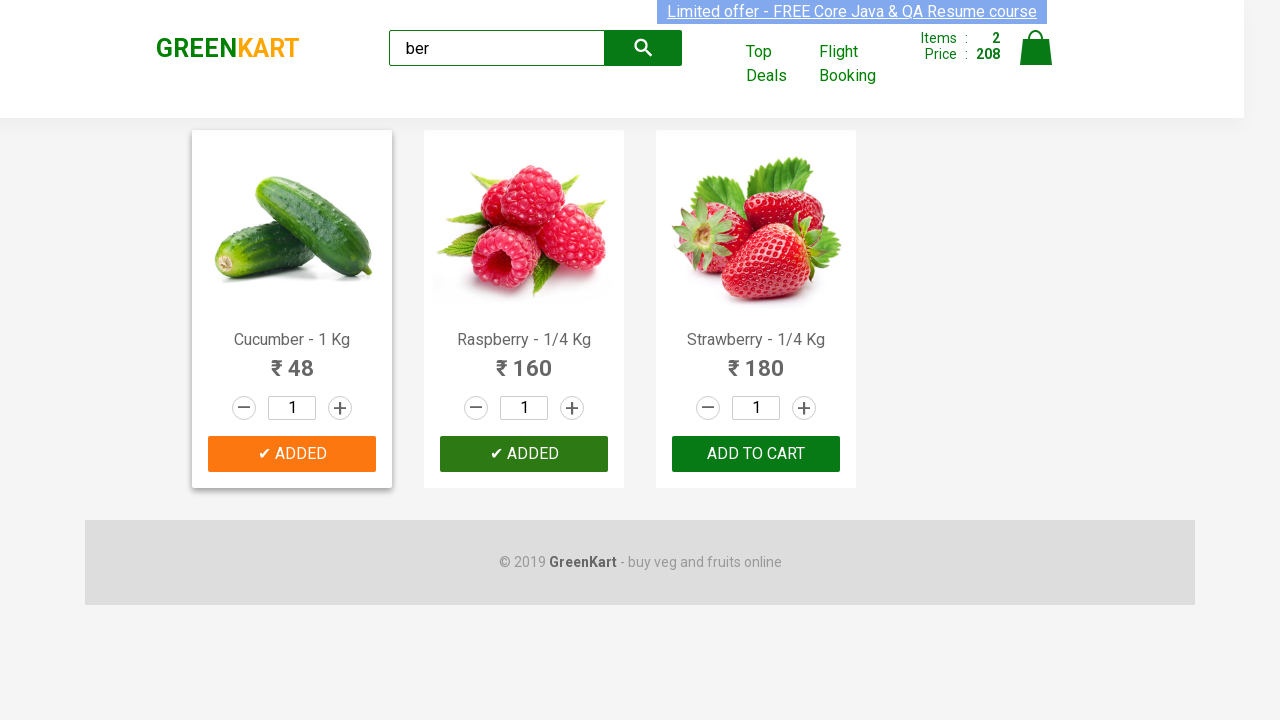

Clicked 'Add to cart' button for product 3 of 3 at (756, 454) on xpath=//div[@class='product-action']/button >> nth=2
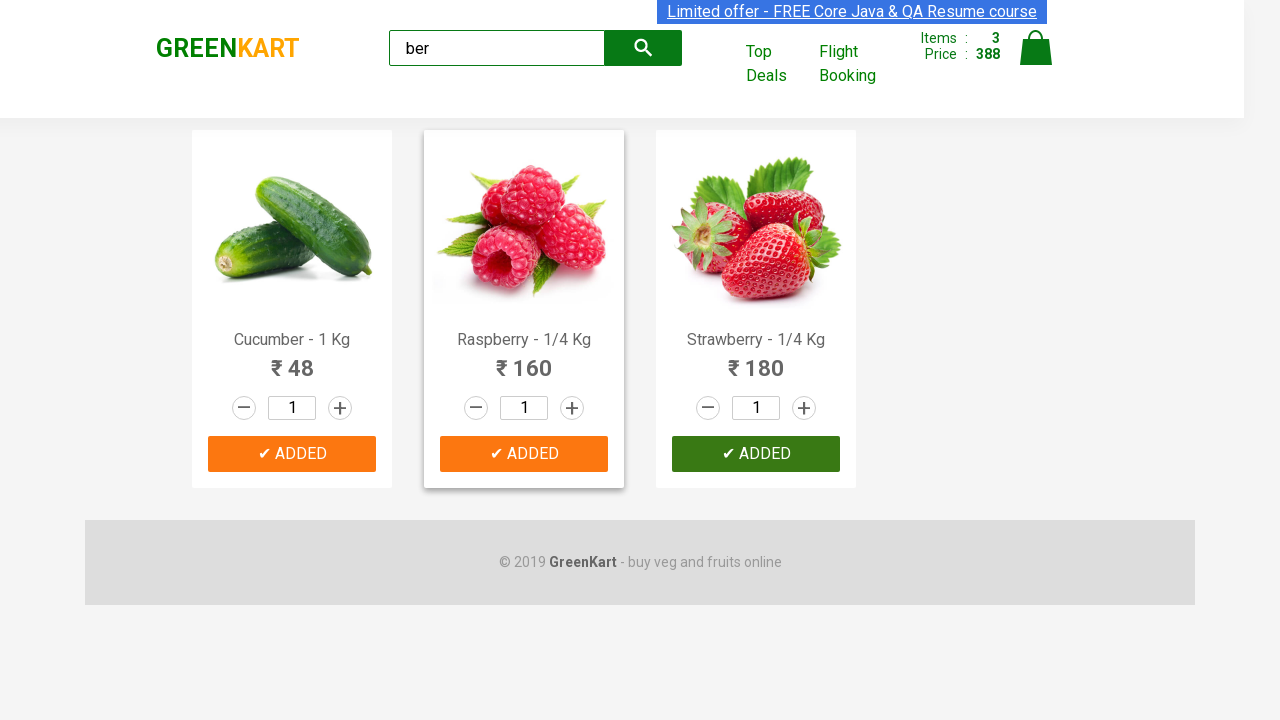

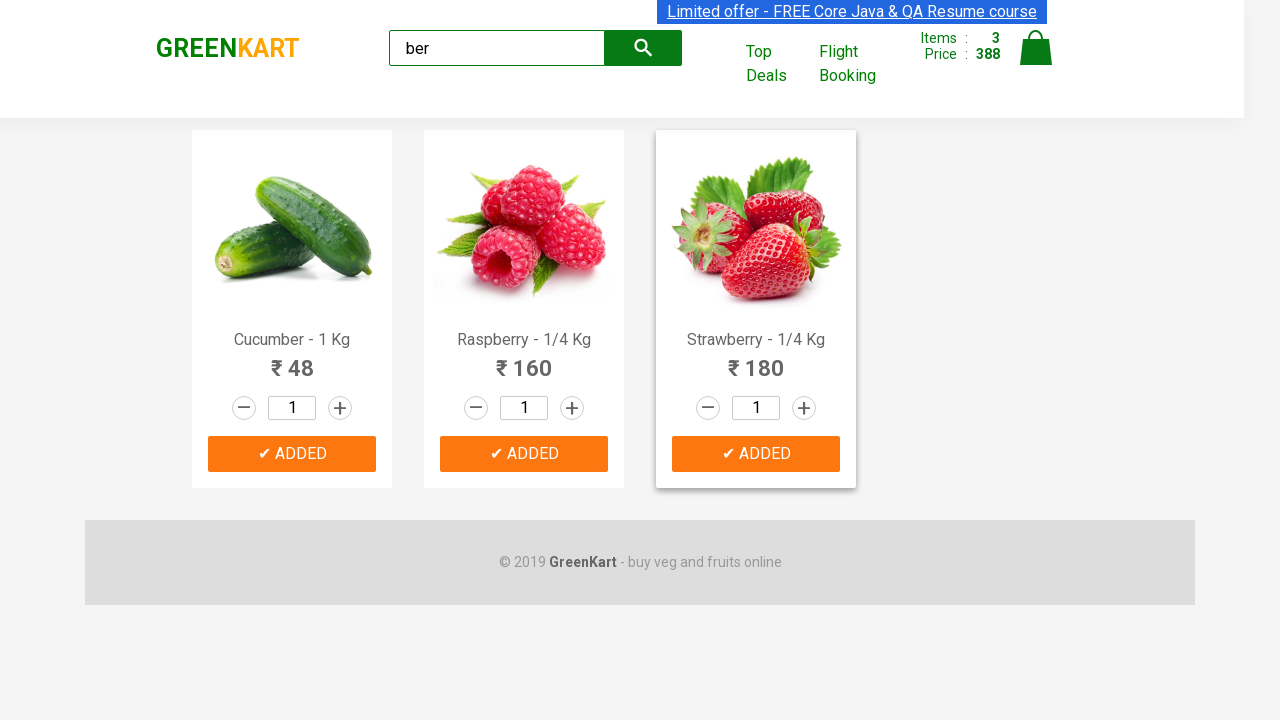